Tests various checkbox and radio button interactions by clicking on default and checked states

Starting URL: https://zimaev.github.io/checks-radios/

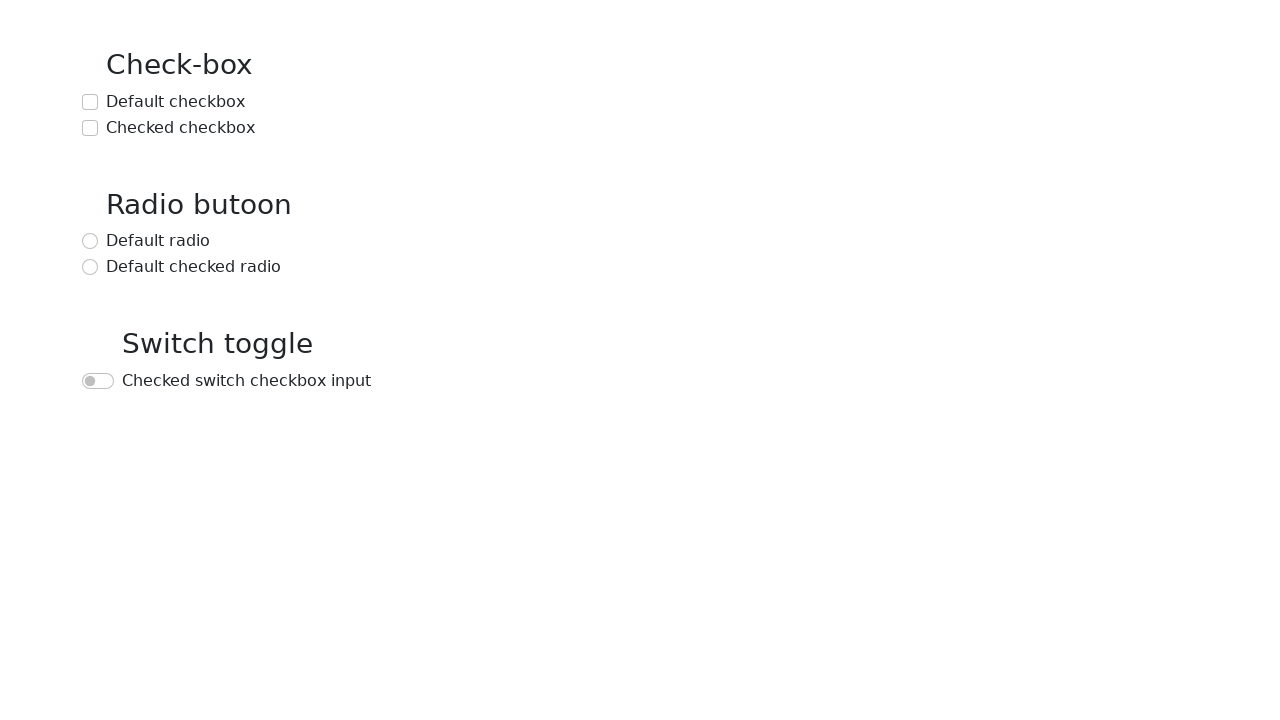

Clicked on default checkbox at (176, 102) on text=Default checkbox
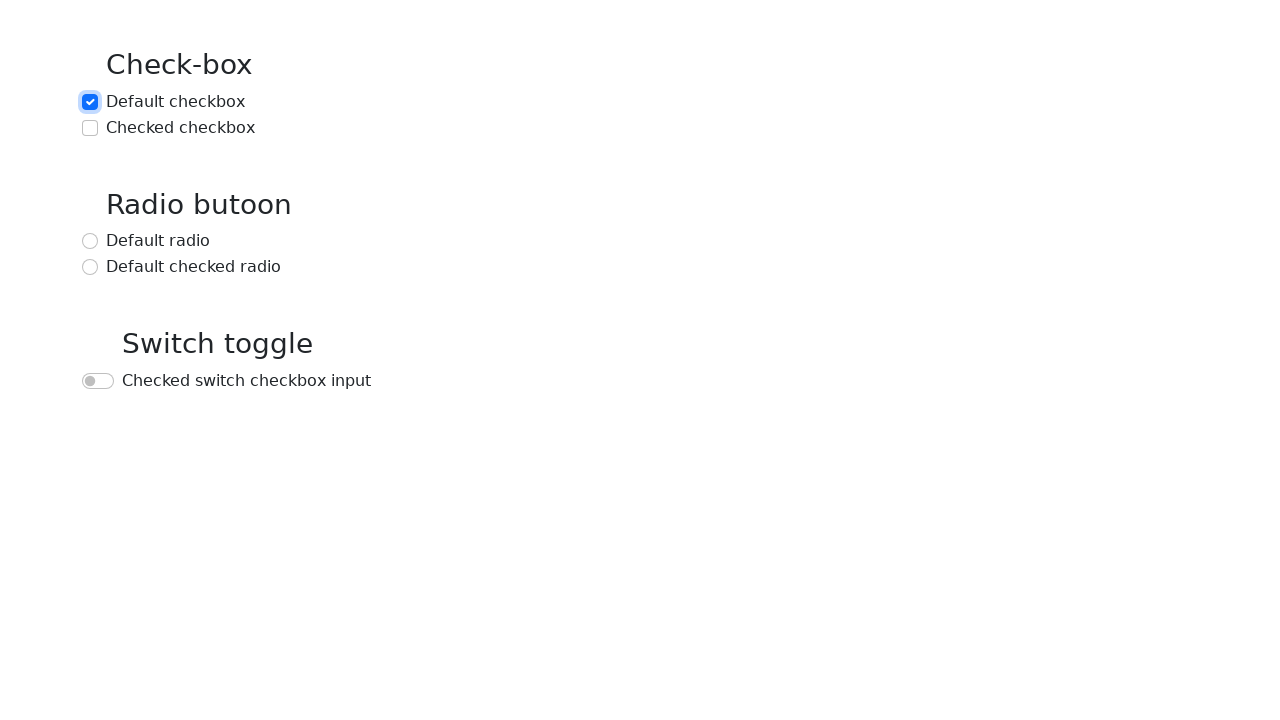

Clicked on checked checkbox at (180, 128) on text=Checked checkbox
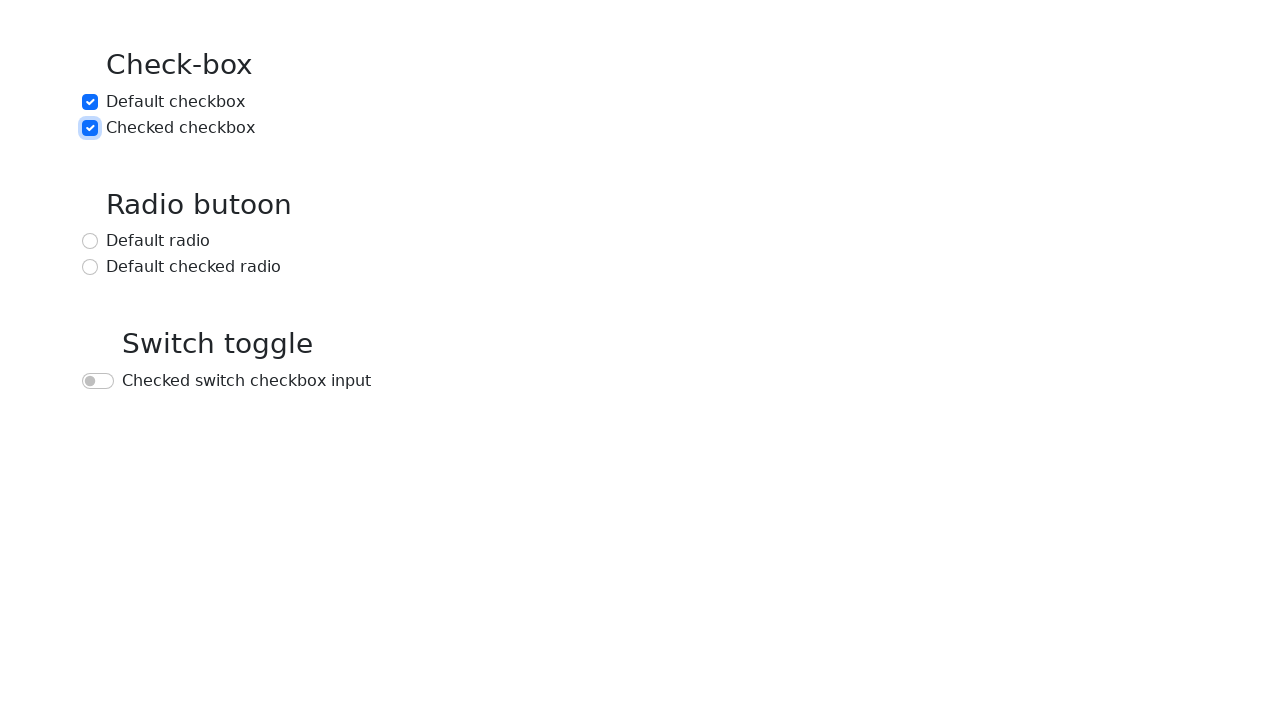

Clicked on default radio button at (158, 241) on text=Default radio
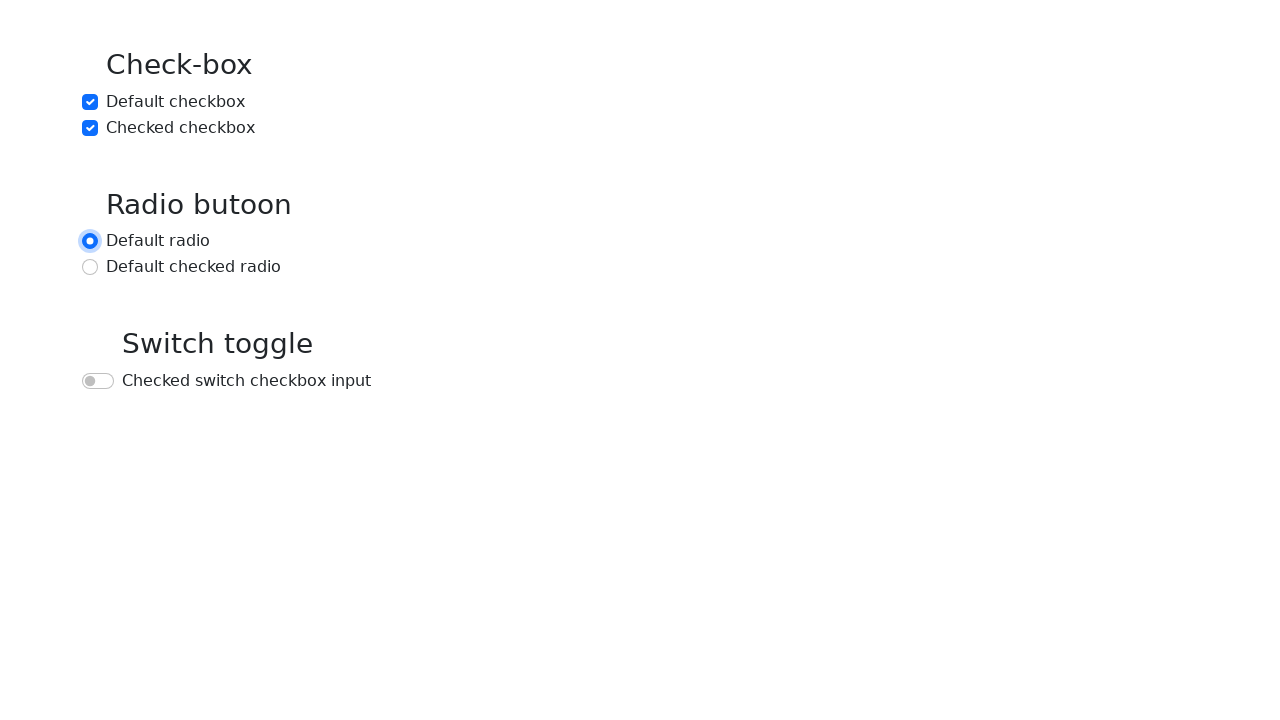

Clicked on default checked radio button at (194, 267) on text=Default checked radio
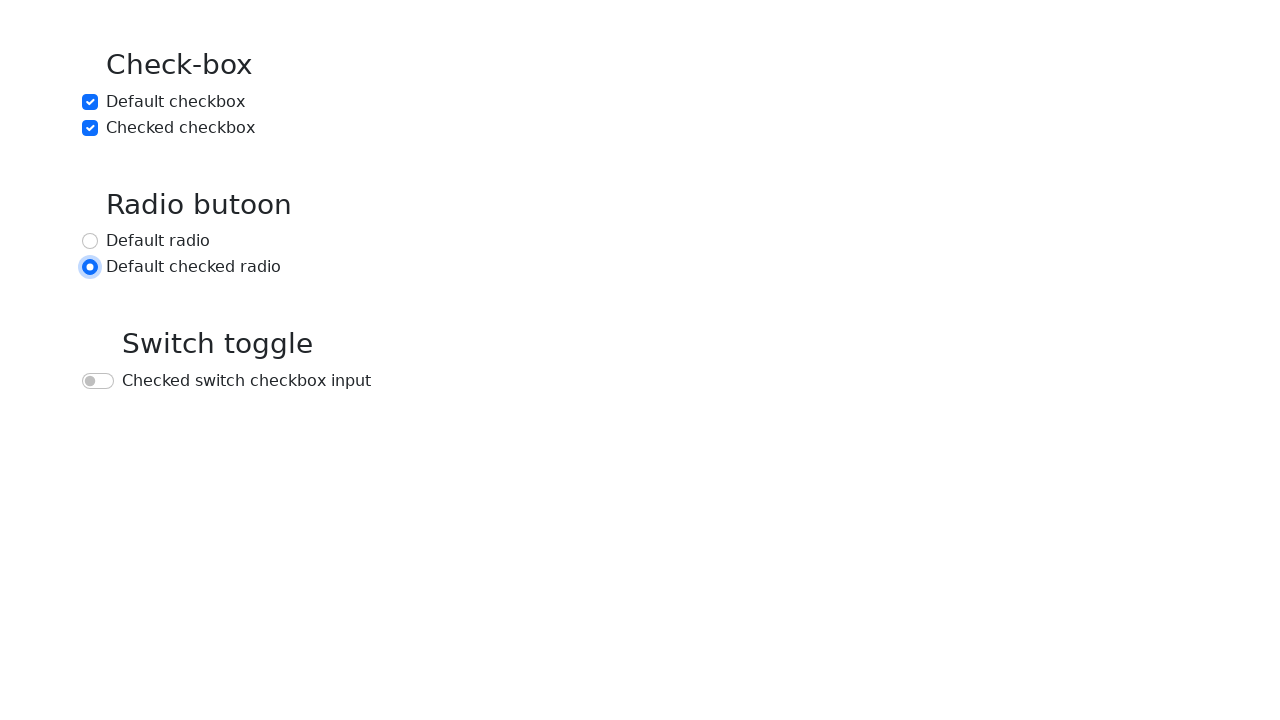

Clicked on checked switch checkbox input at (246, 381) on text=Checked switch checkbox input
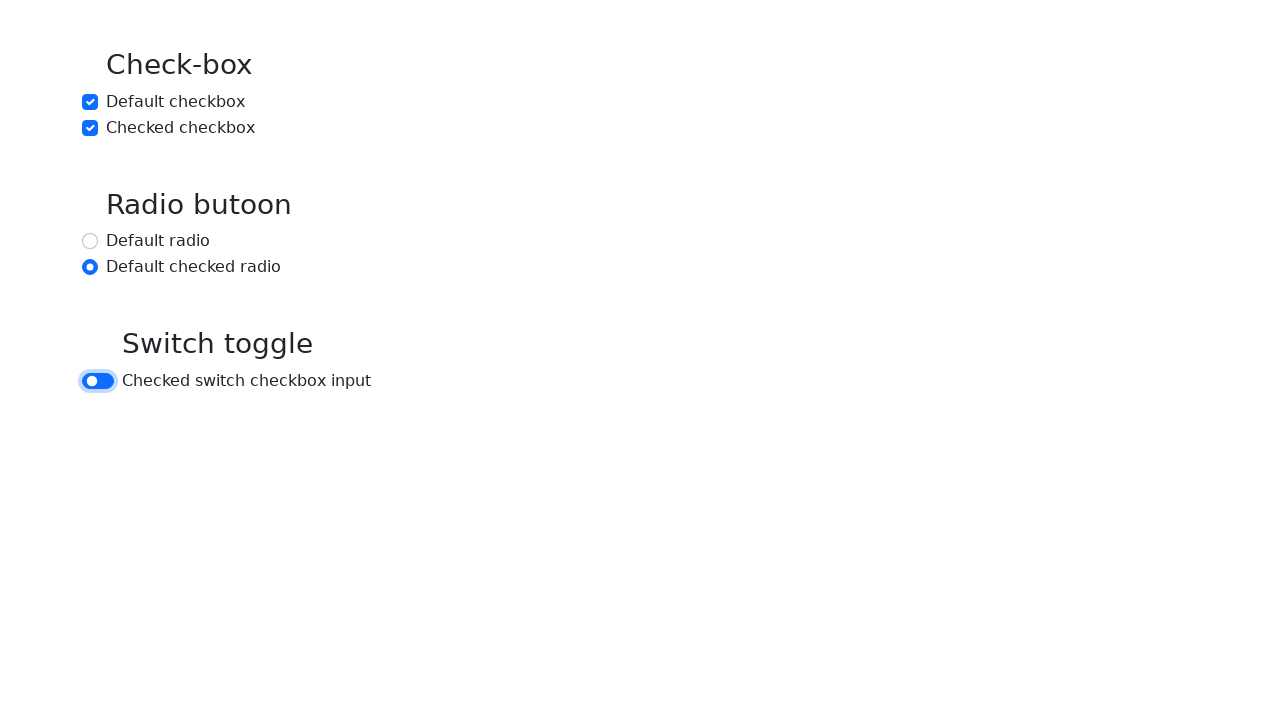

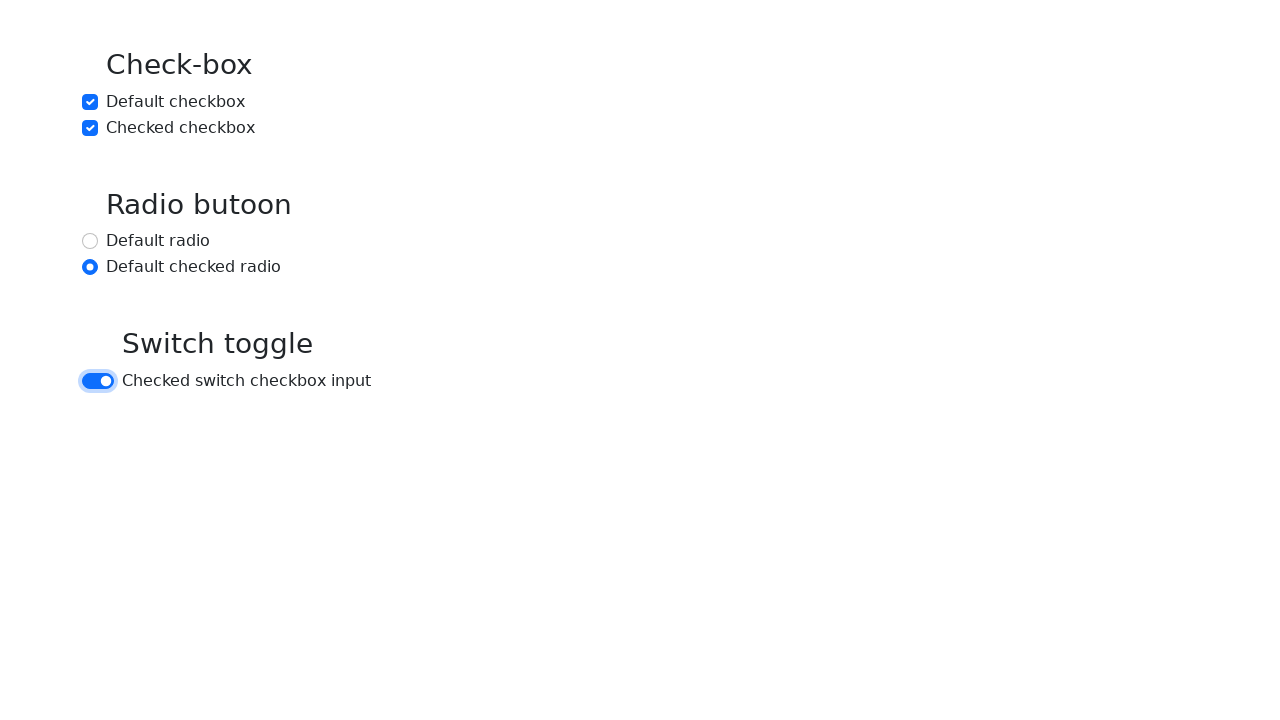